Tests navigation to Browse Languages section and verifies the Language and Author table headers

Starting URL: http://www.99-bottles-of-beer.net/

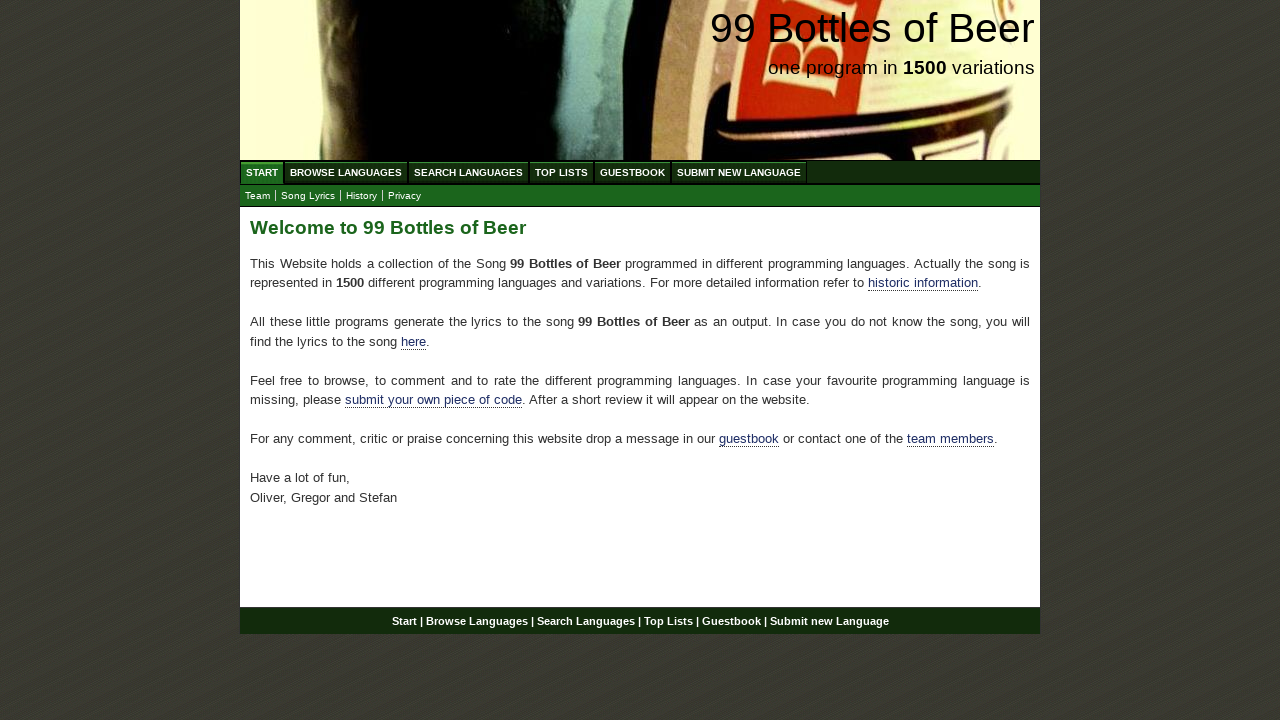

Clicked on Browse Languages link at (346, 172) on #navigation #menu li a[href='/abc.html']
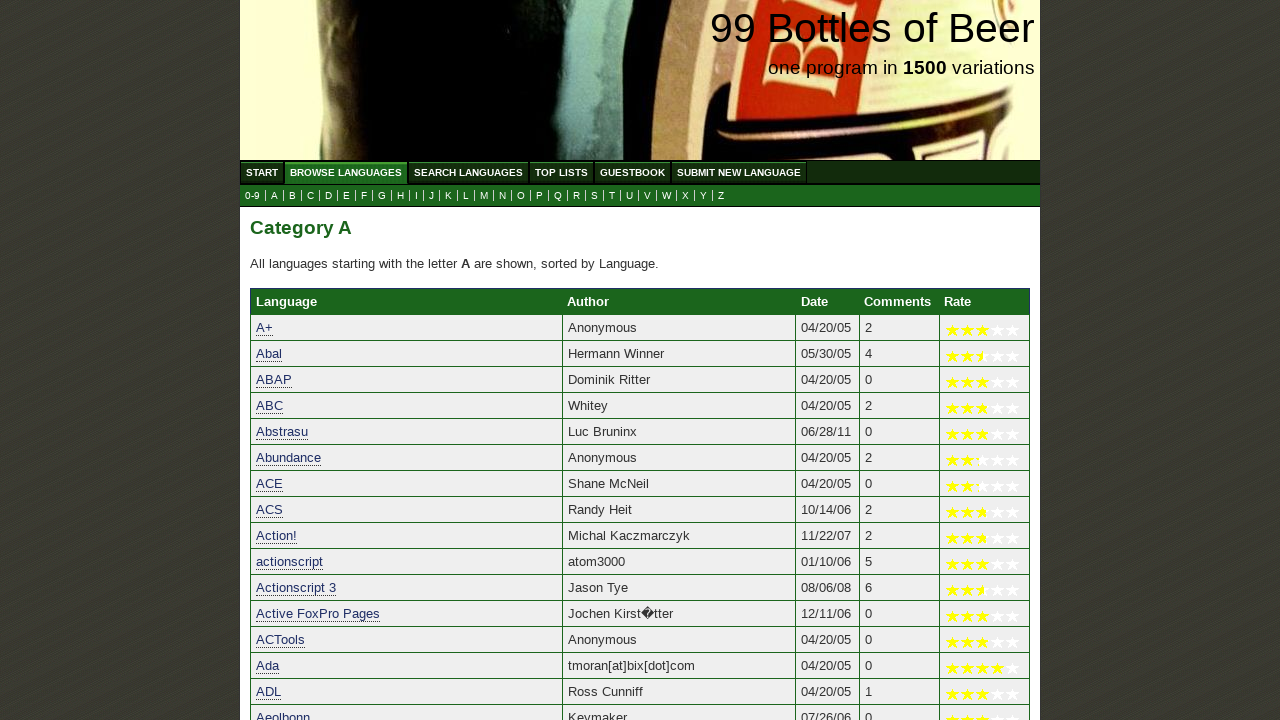

Language table header is present in the category table
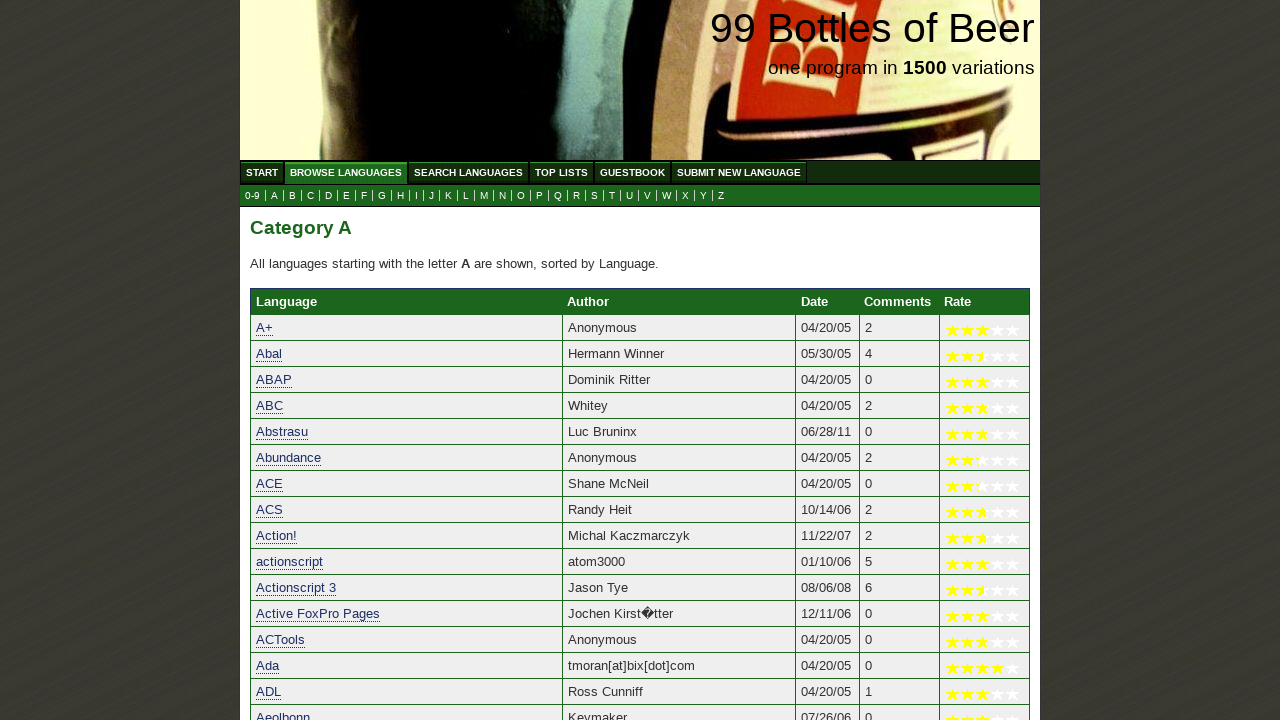

Author table header is present in the category table
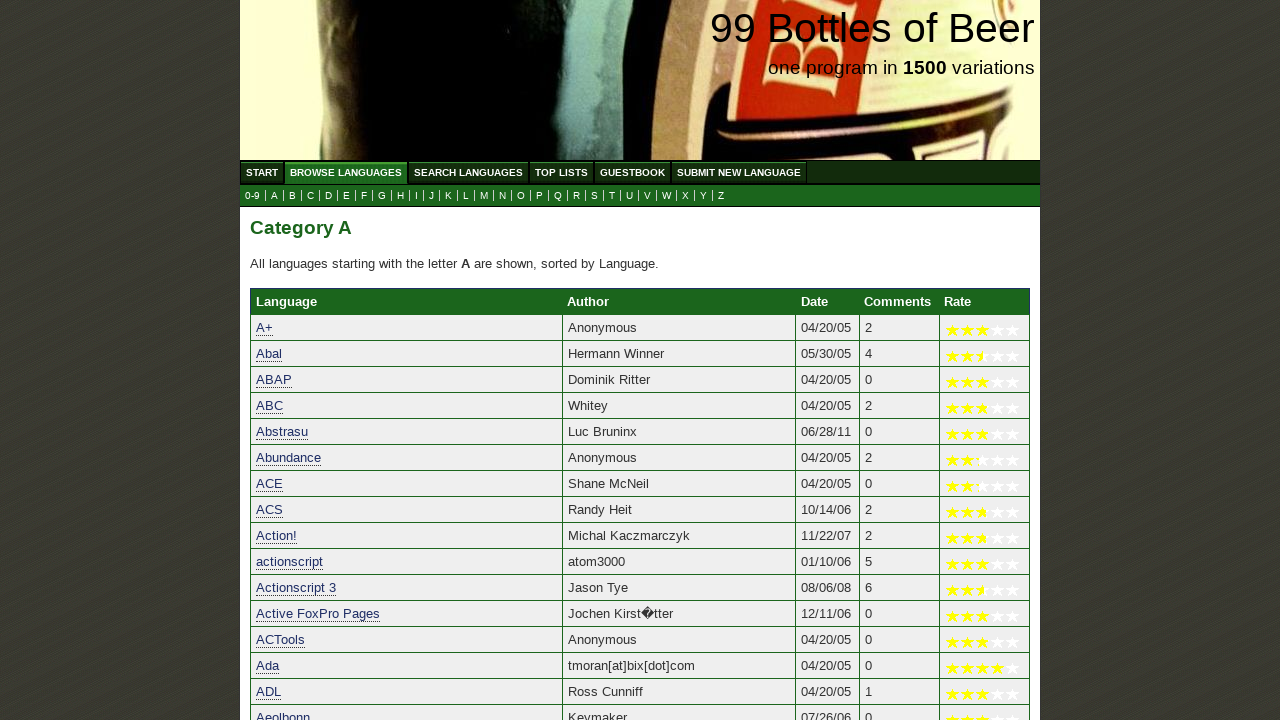

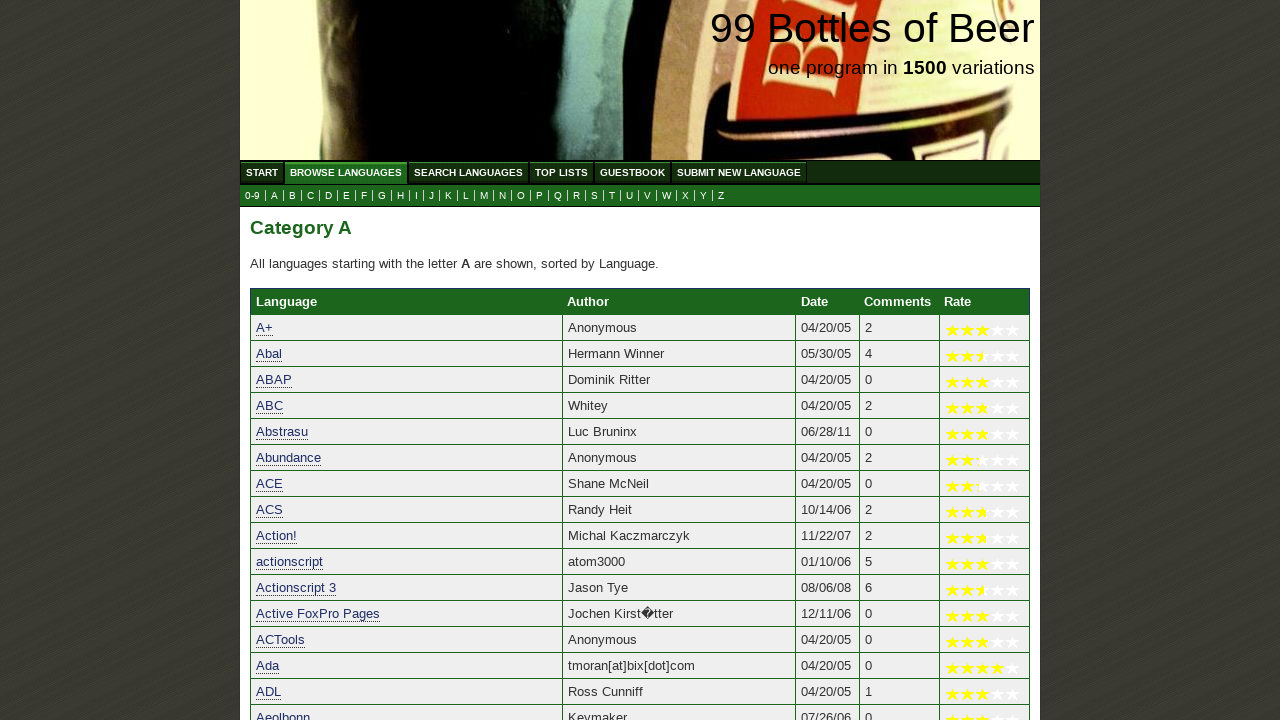